Tests a dynamic pricing page by waiting for a specific price to appear, then solving a math problem and submitting the answer

Starting URL: http://suninjuly.github.io/explicit_wait2.html

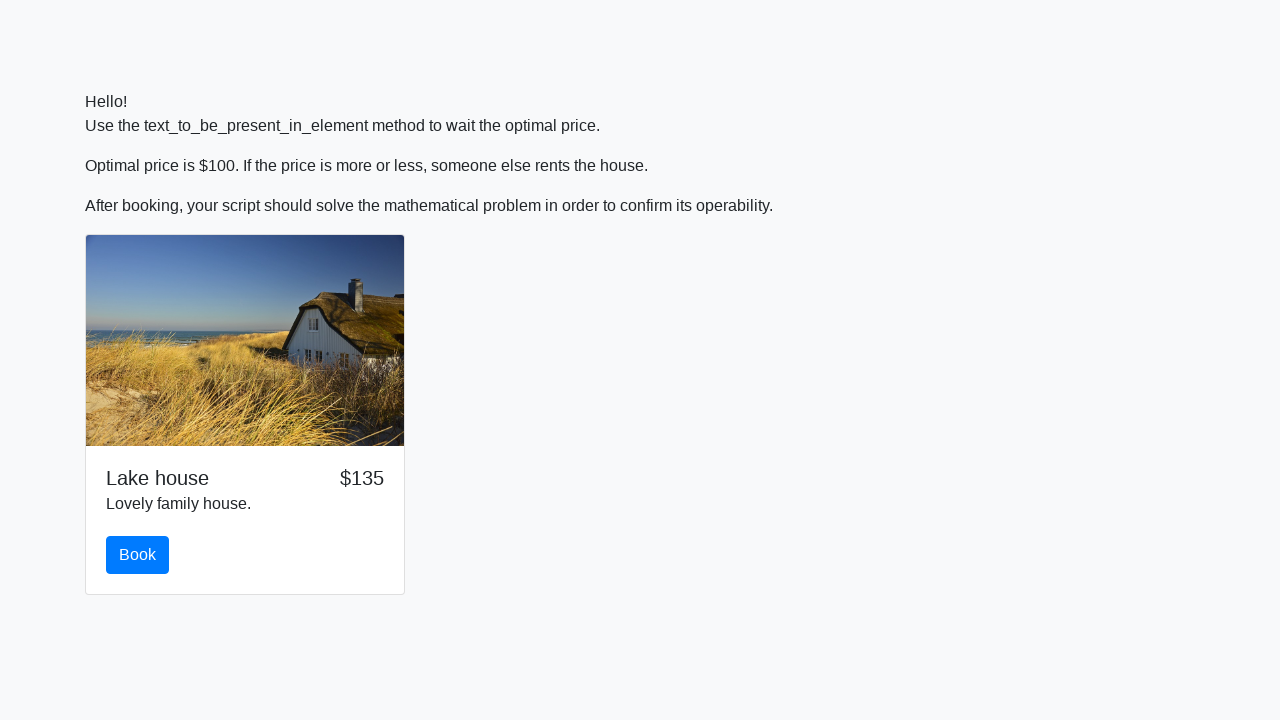

Waited for price to reach $100
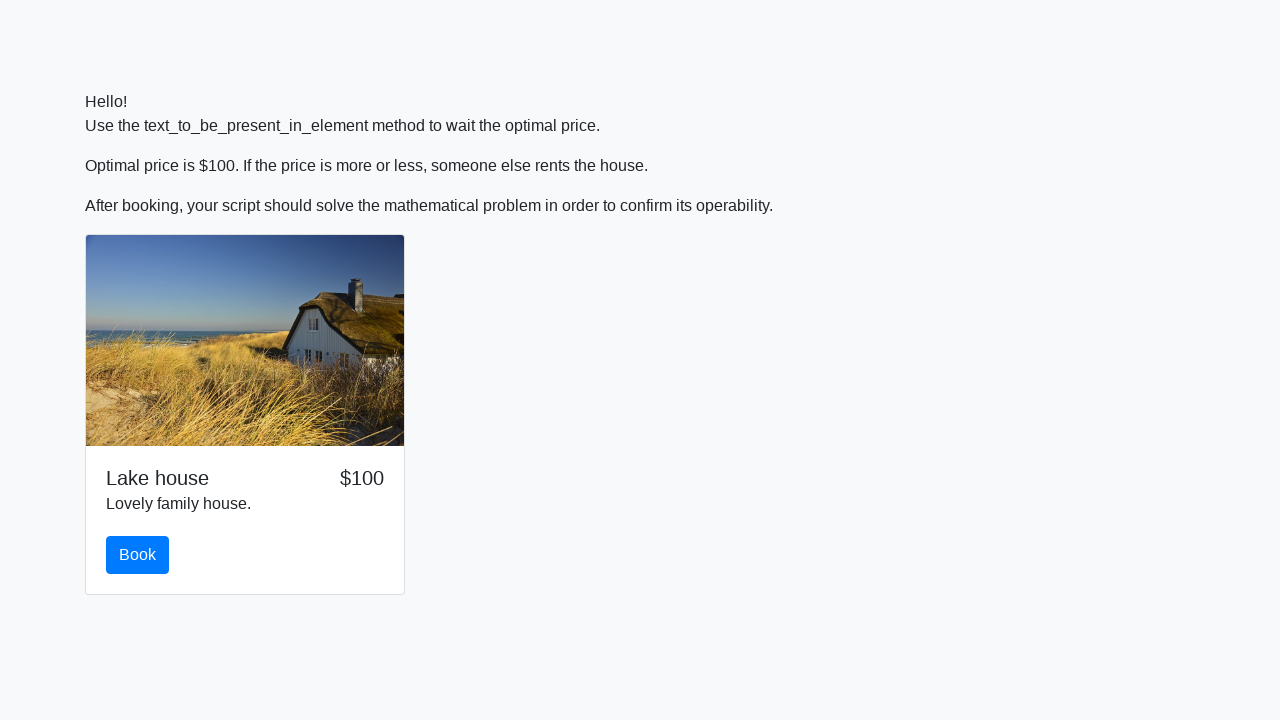

Clicked the book button at (138, 555) on #book
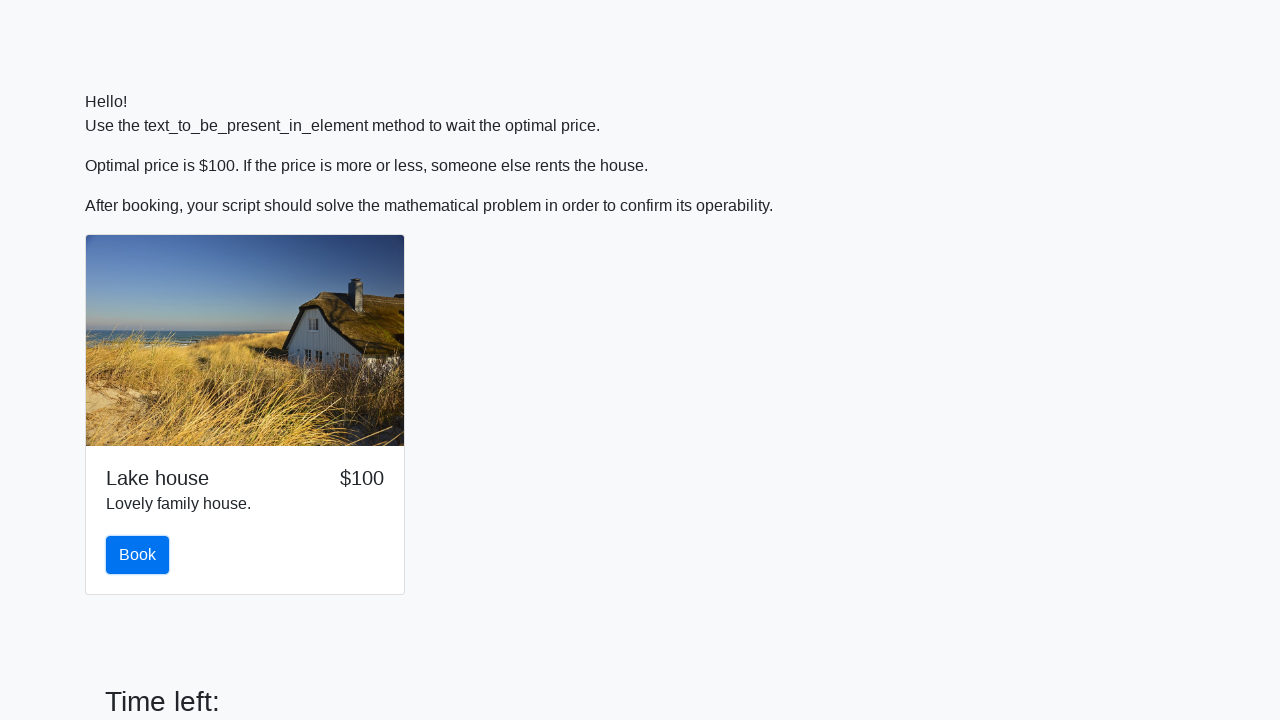

Retrieved value to calculate: 670
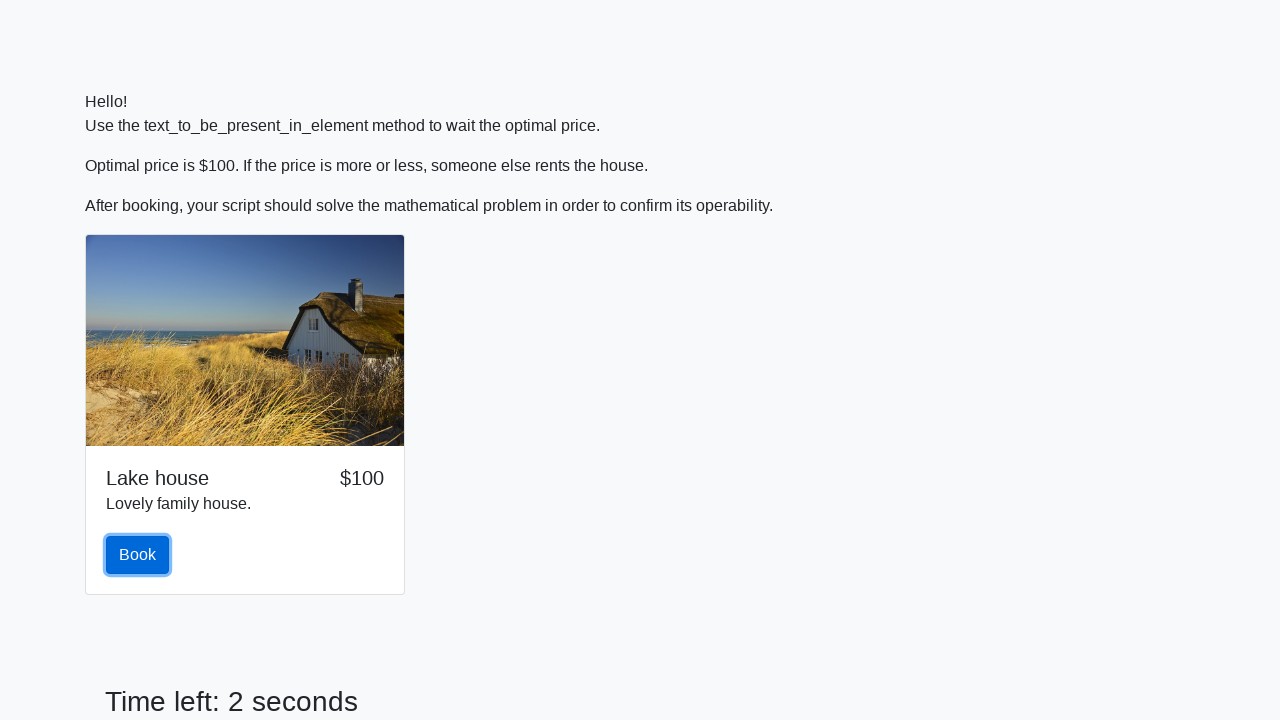

Calculated answer using math formula: 2.1907414310299287
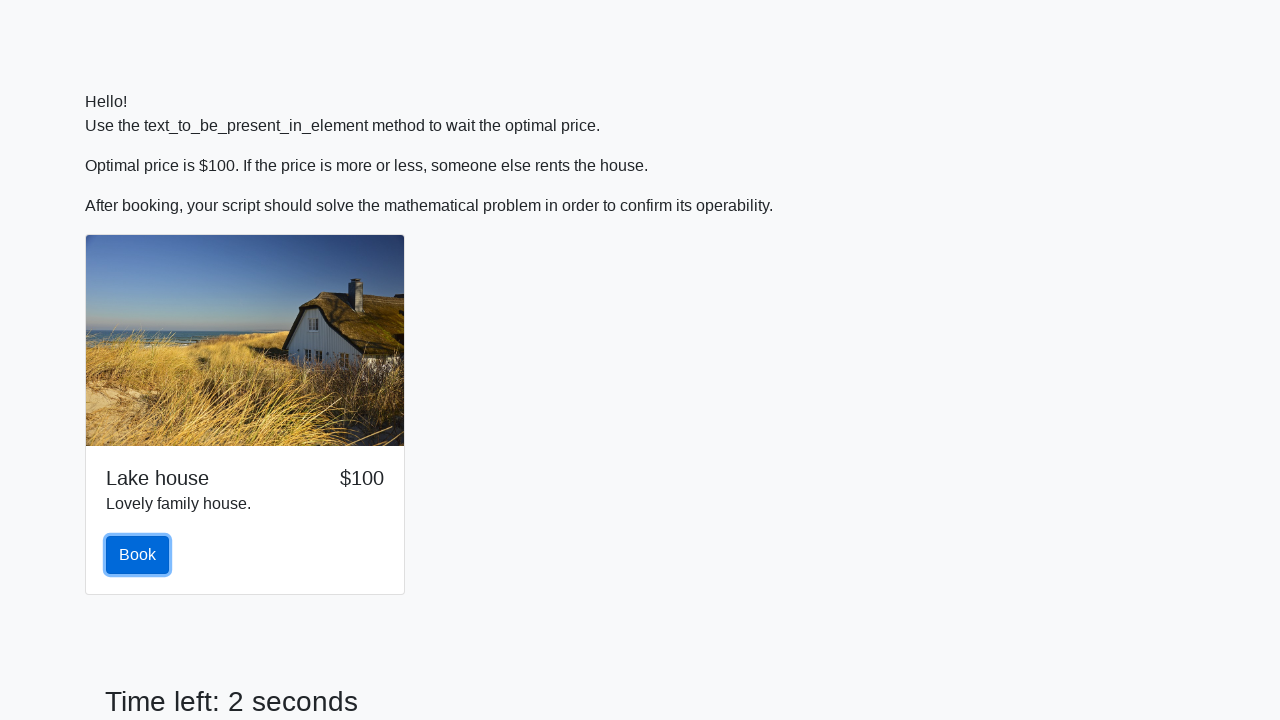

Filled answer field with calculated value: 2.1907414310299287 on #answer
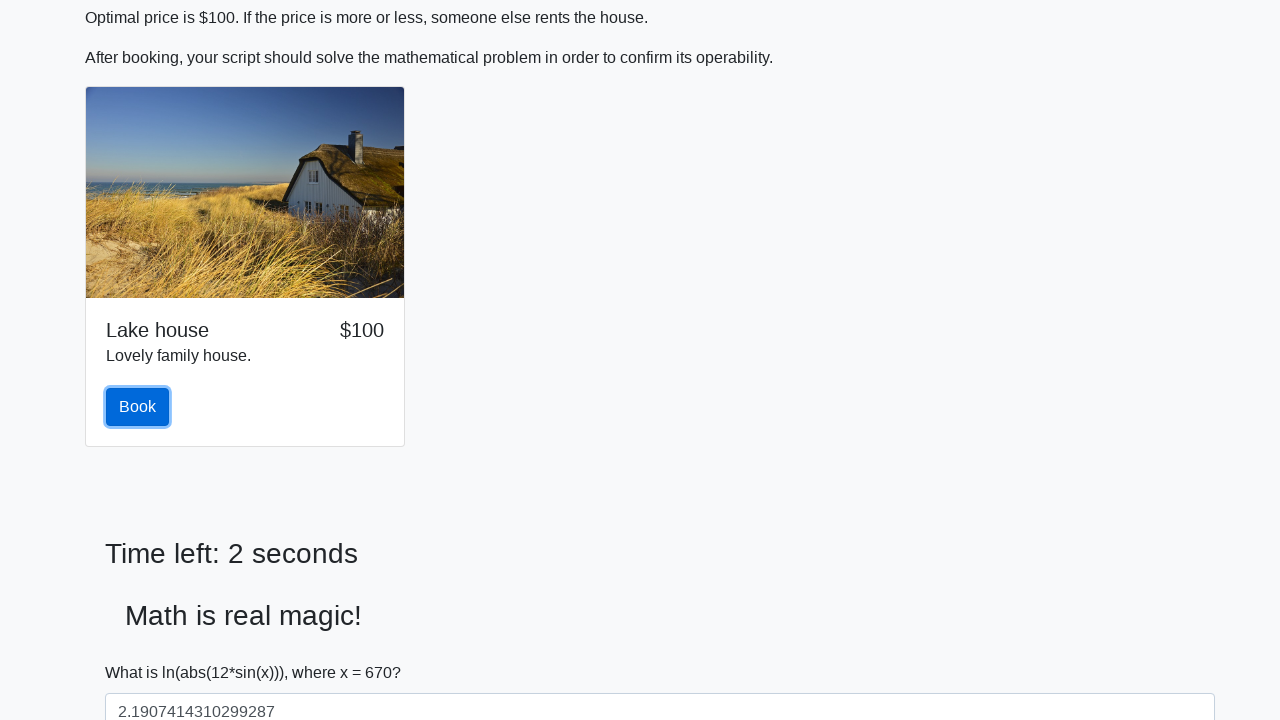

Clicked solve button to submit the answer at (143, 651) on #solve
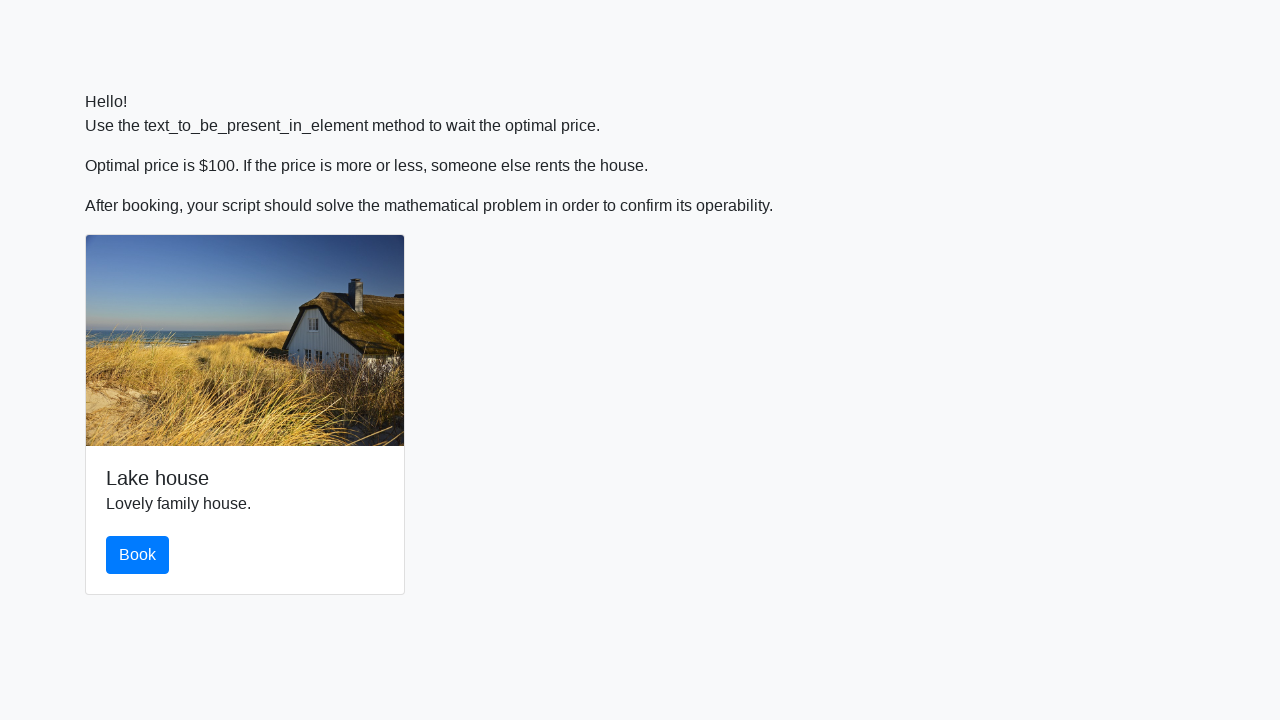

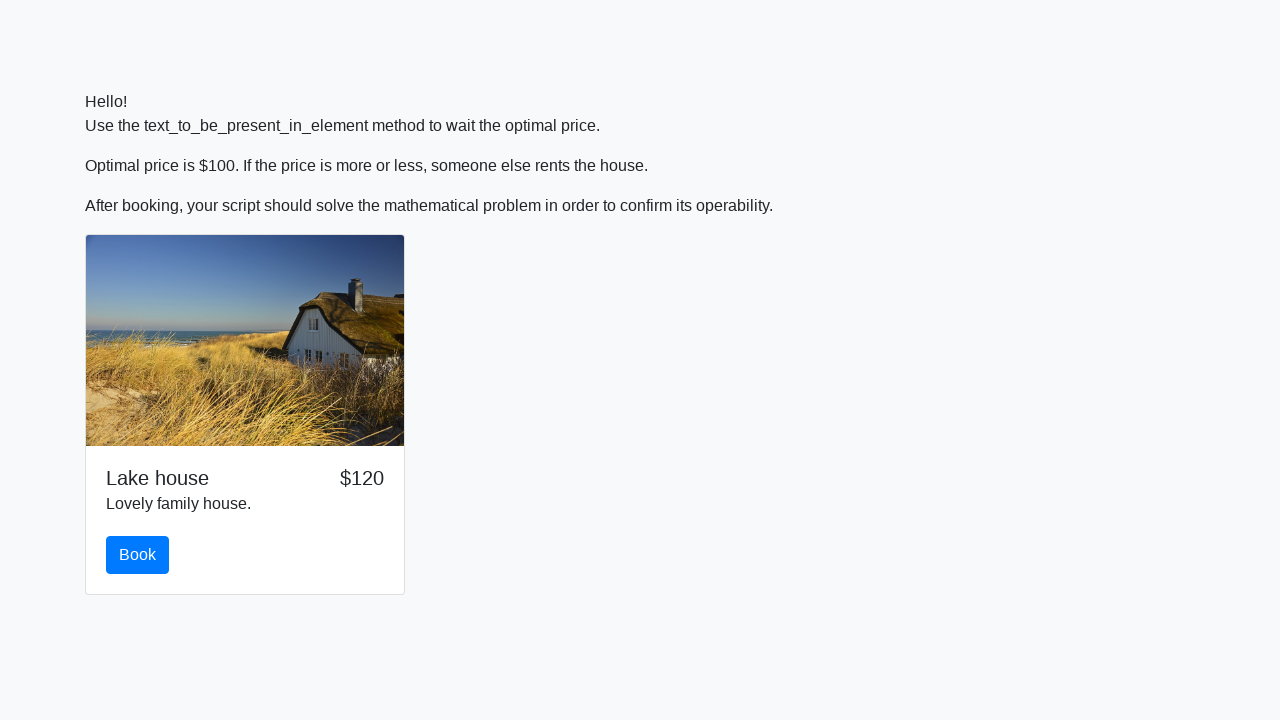